Tests that the main logo is visible on the page

Starting URL: https://www.demoblaze.com/cart.html

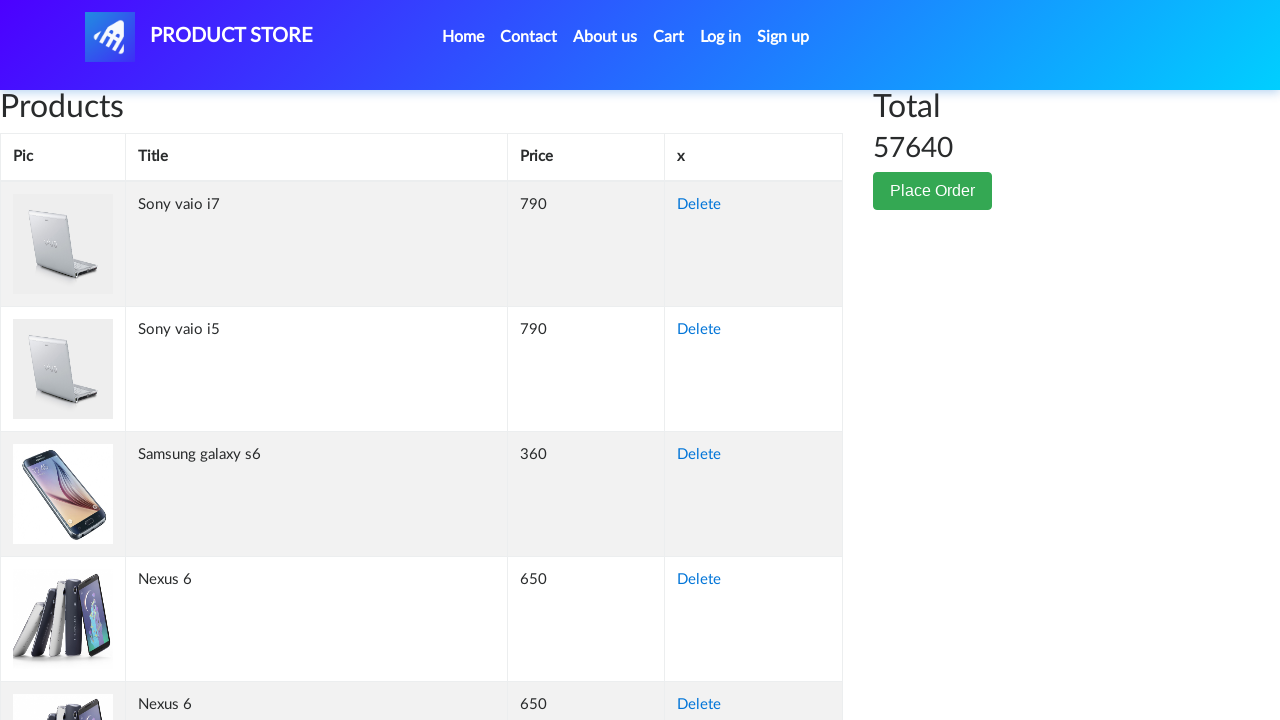

Navigated to https://www.demoblaze.com/cart.html
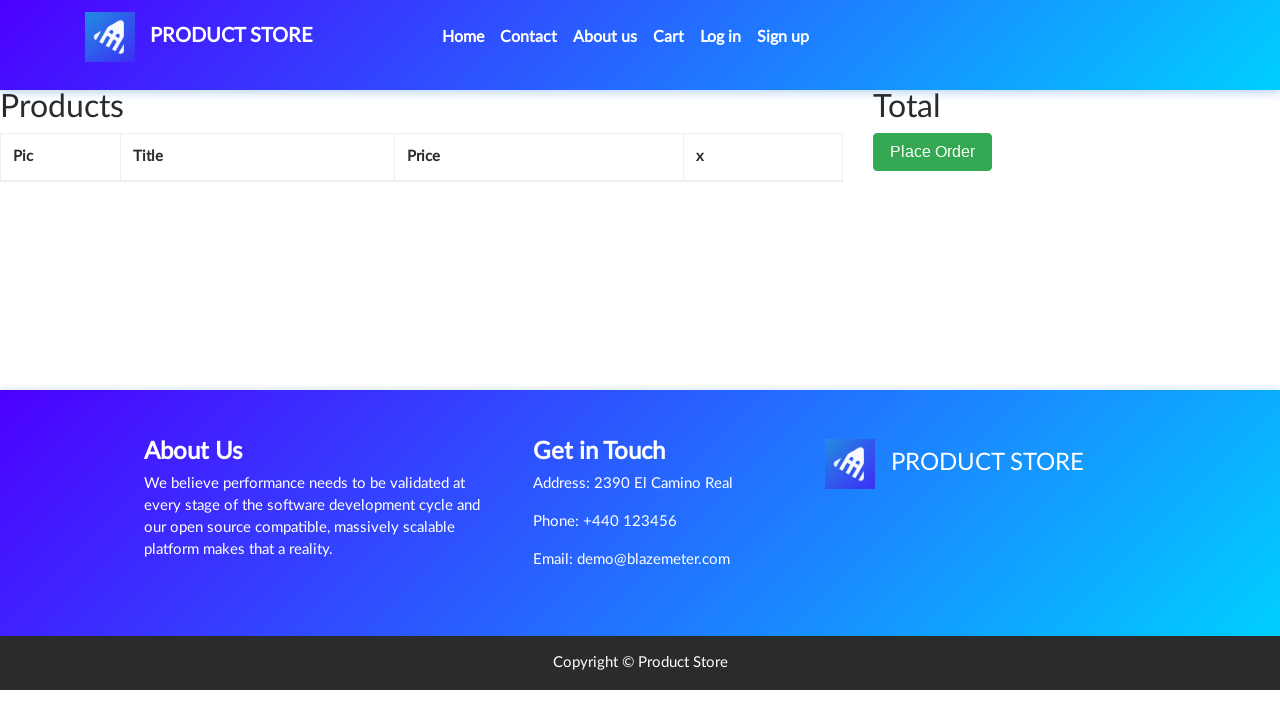

Verified main logo is visible using XPath selector //*[@id="nava"]/img
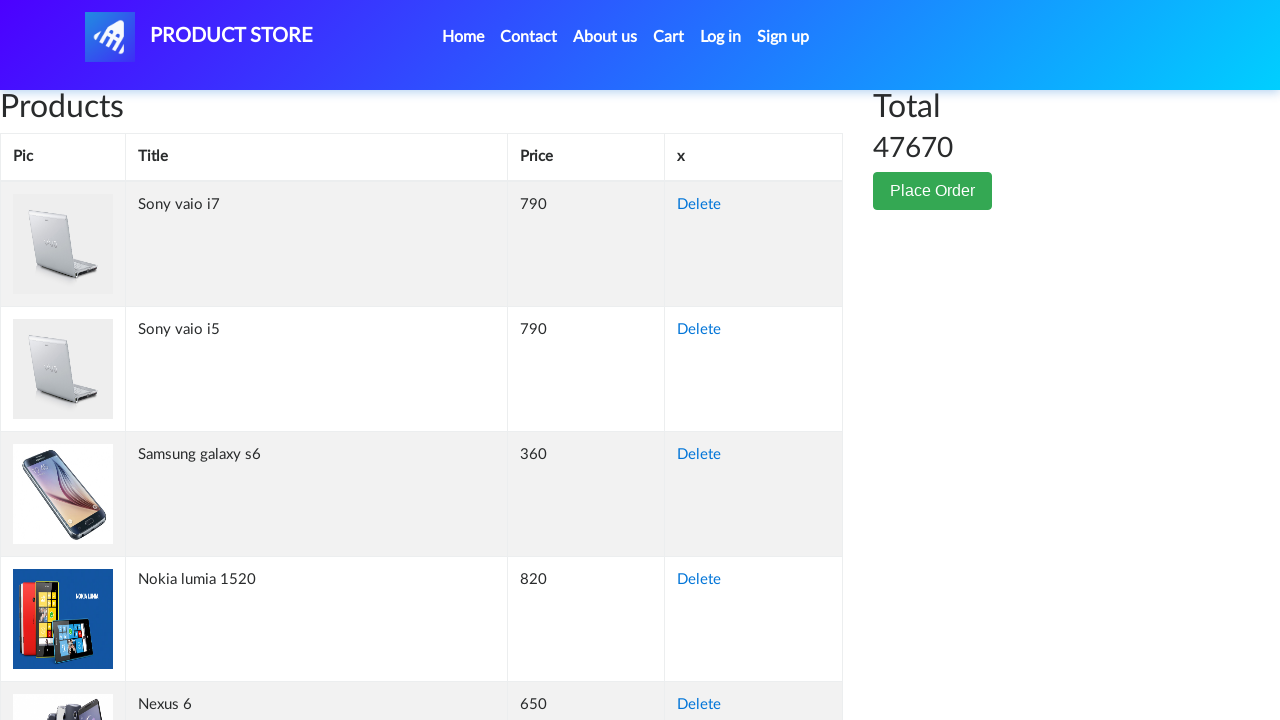

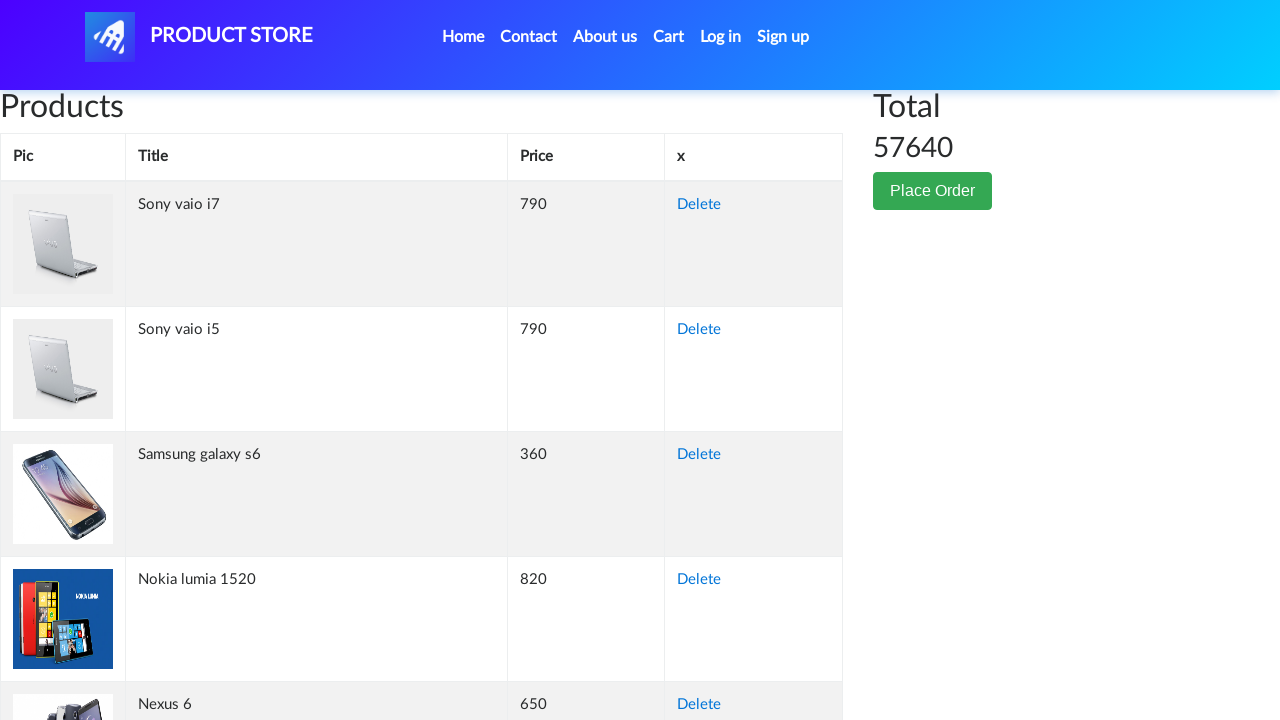